Tests a form submission that requires reading an attribute value from an image element, calculating a mathematical result, filling an input field, checking checkboxes, and submitting the form.

Starting URL: http://suninjuly.github.io/get_attribute.html

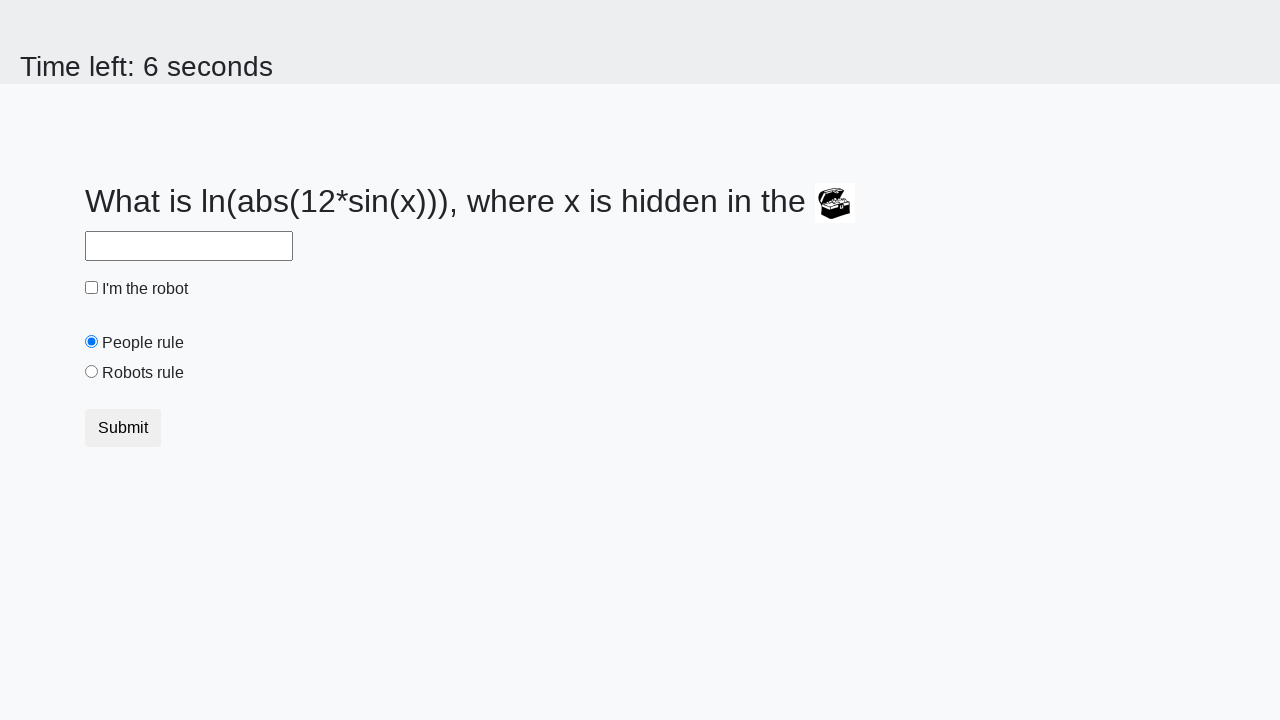

Located treasure image element
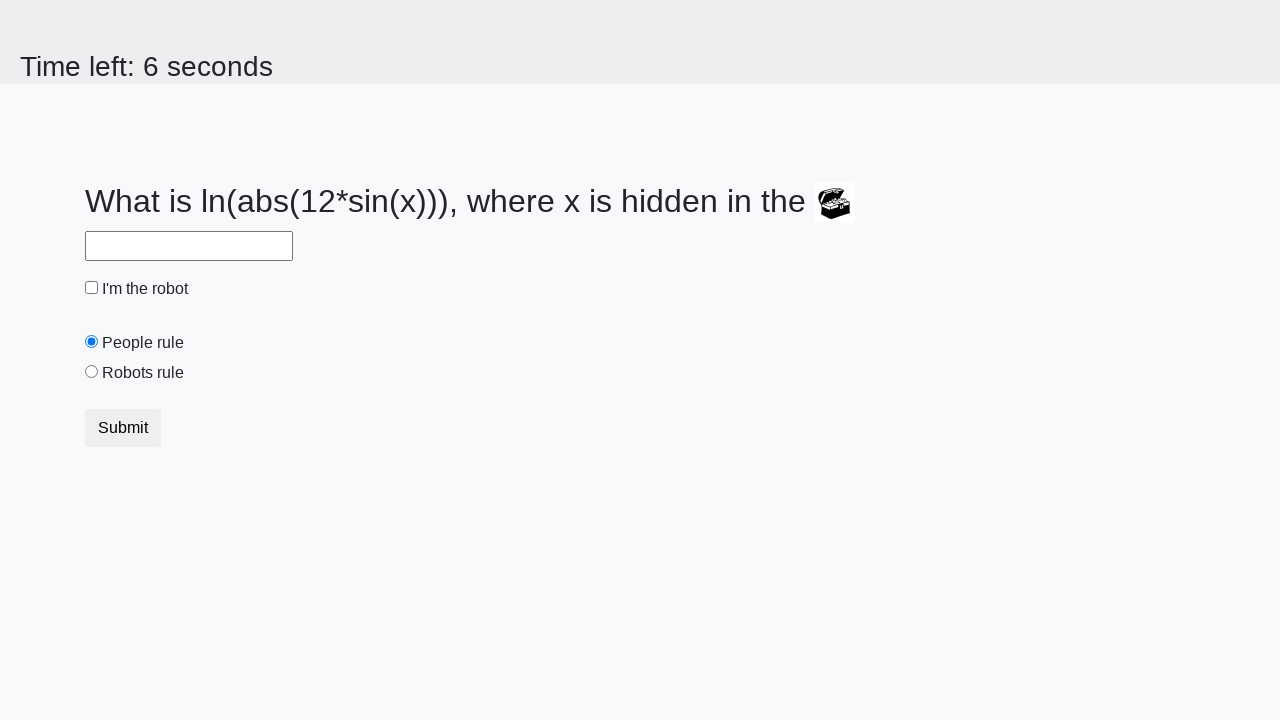

Retrieved 'valuex' attribute from treasure image: 617
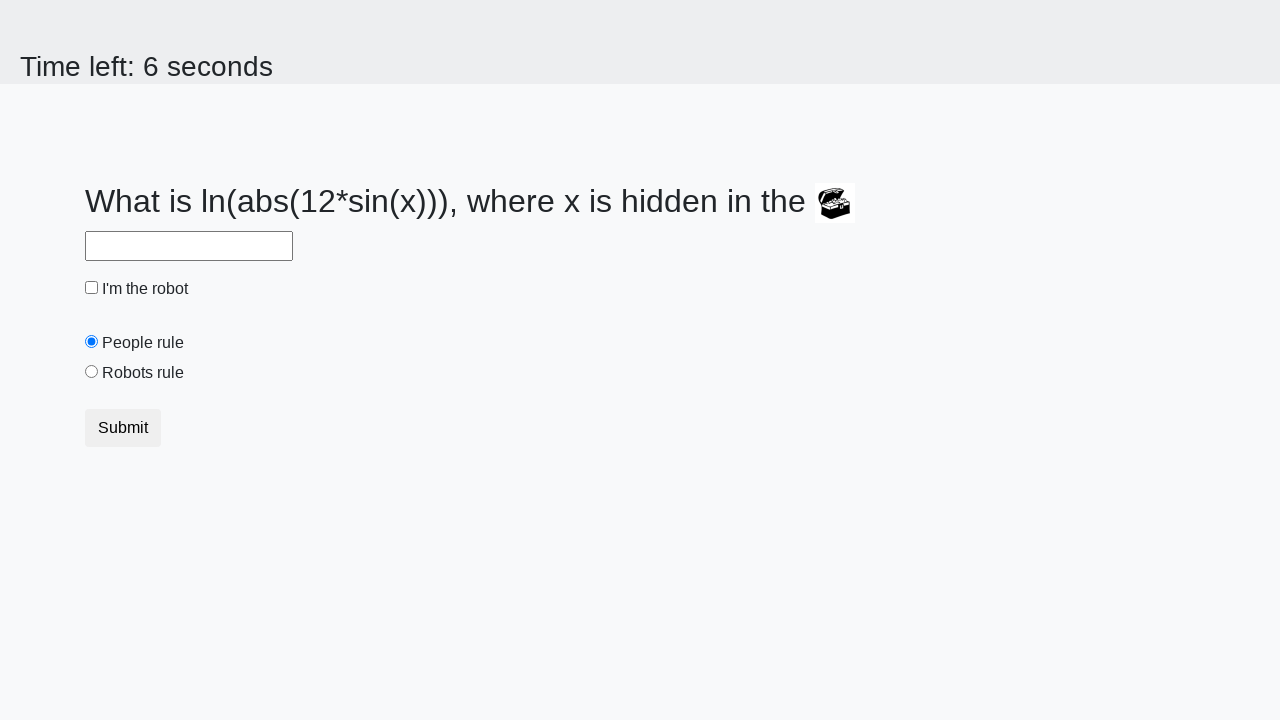

Calculated mathematical result using formula: 2.431823625222588
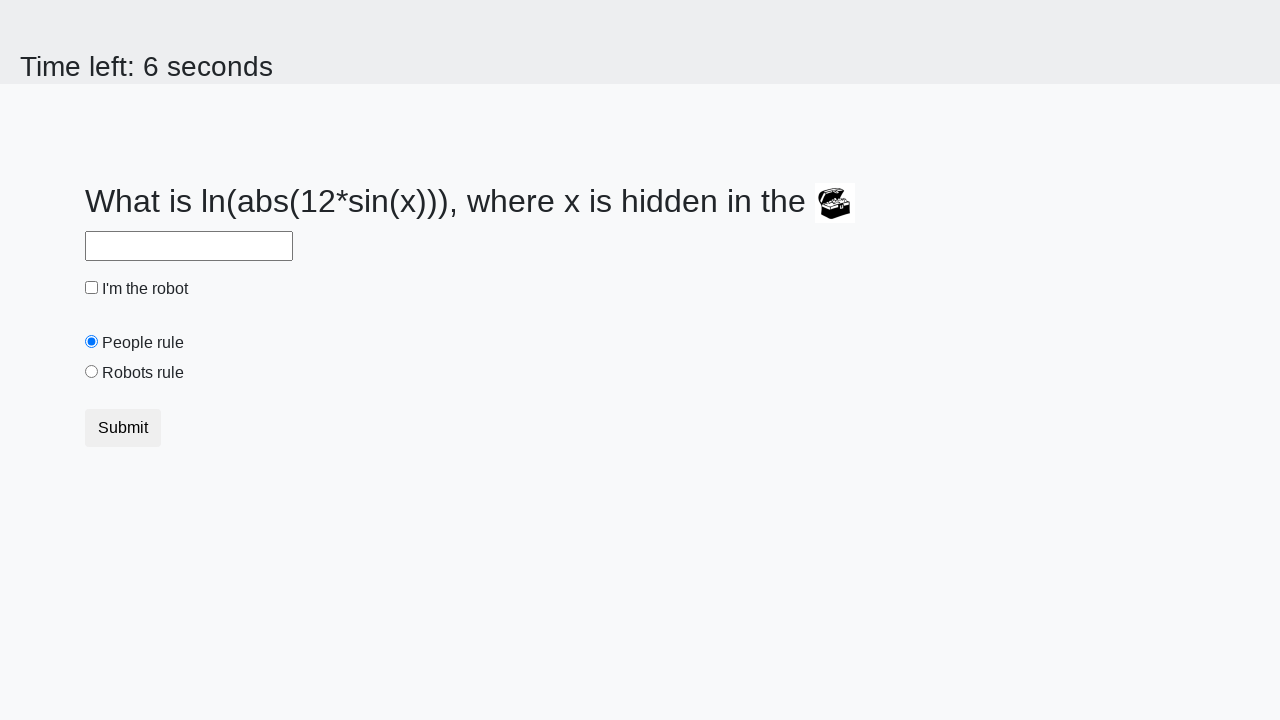

Filled answer field with calculated value: 2.431823625222588 on input#answer
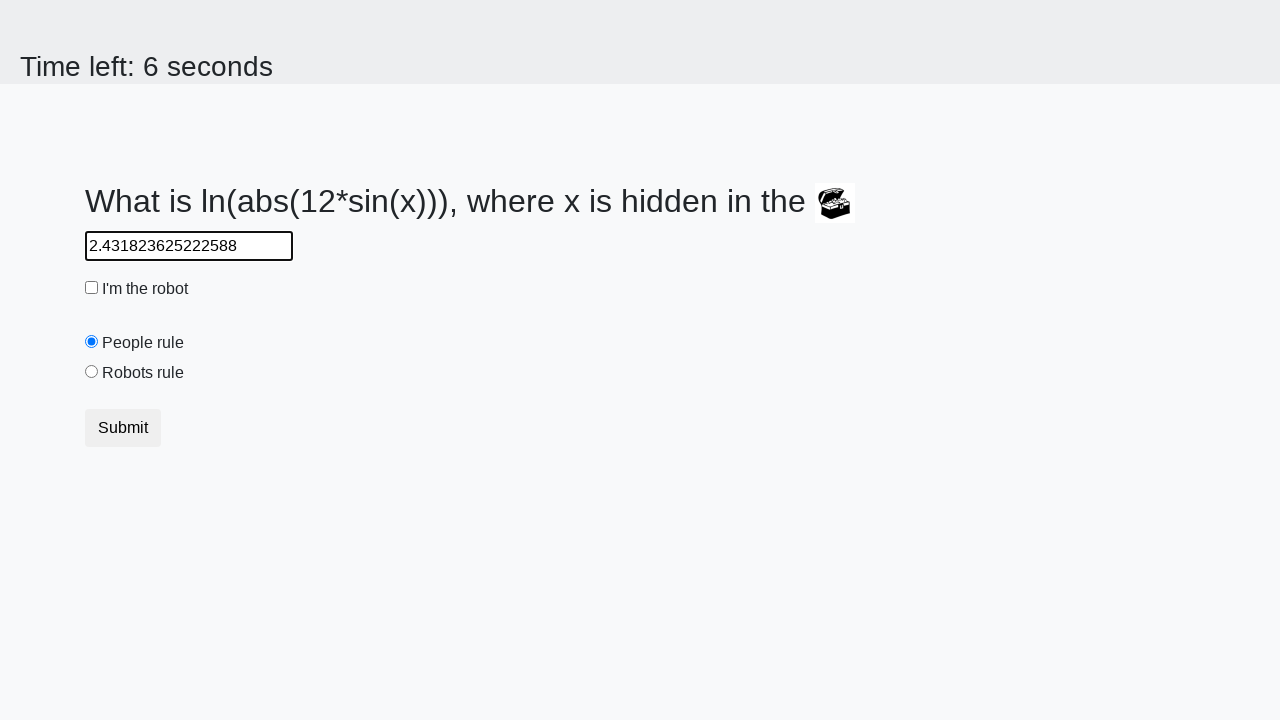

Checked the checkbox at (92, 288) on input[type='checkbox']
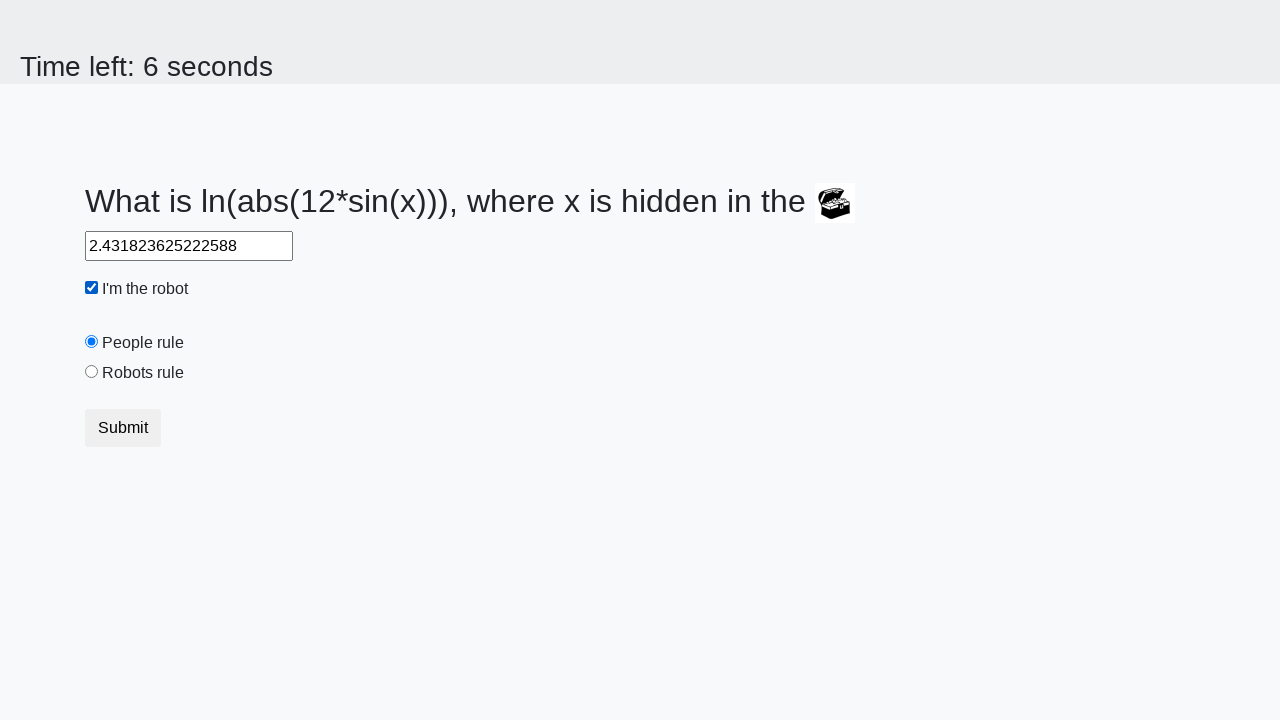

Selected 'robots rule' radio button at (92, 372) on input#robotsRule
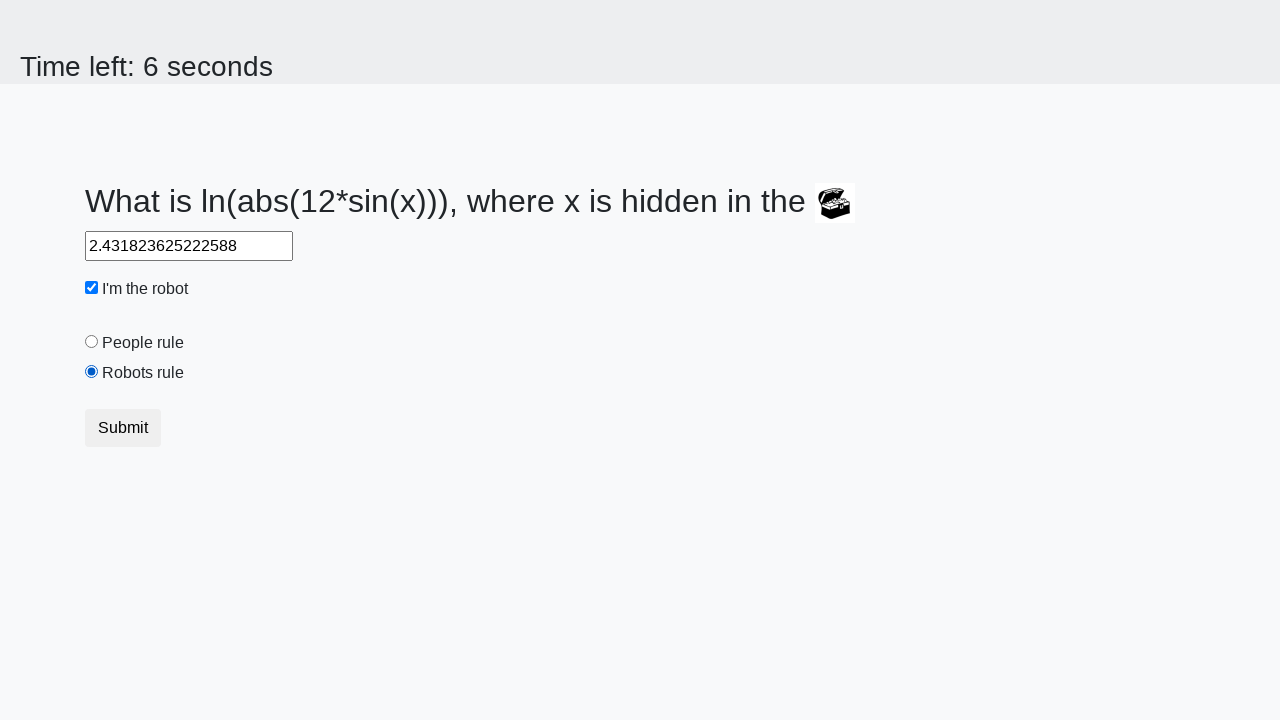

Clicked submit button to submit form at (123, 428) on button.btn
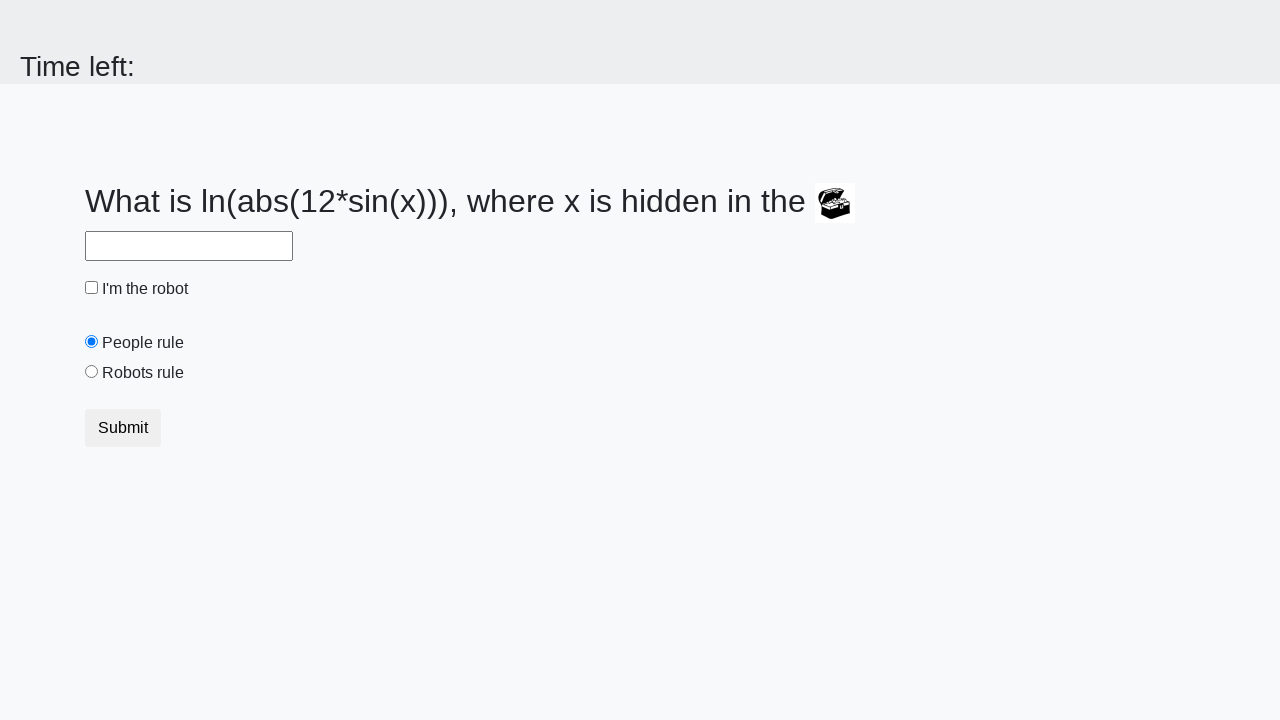

Waited for page processing to complete
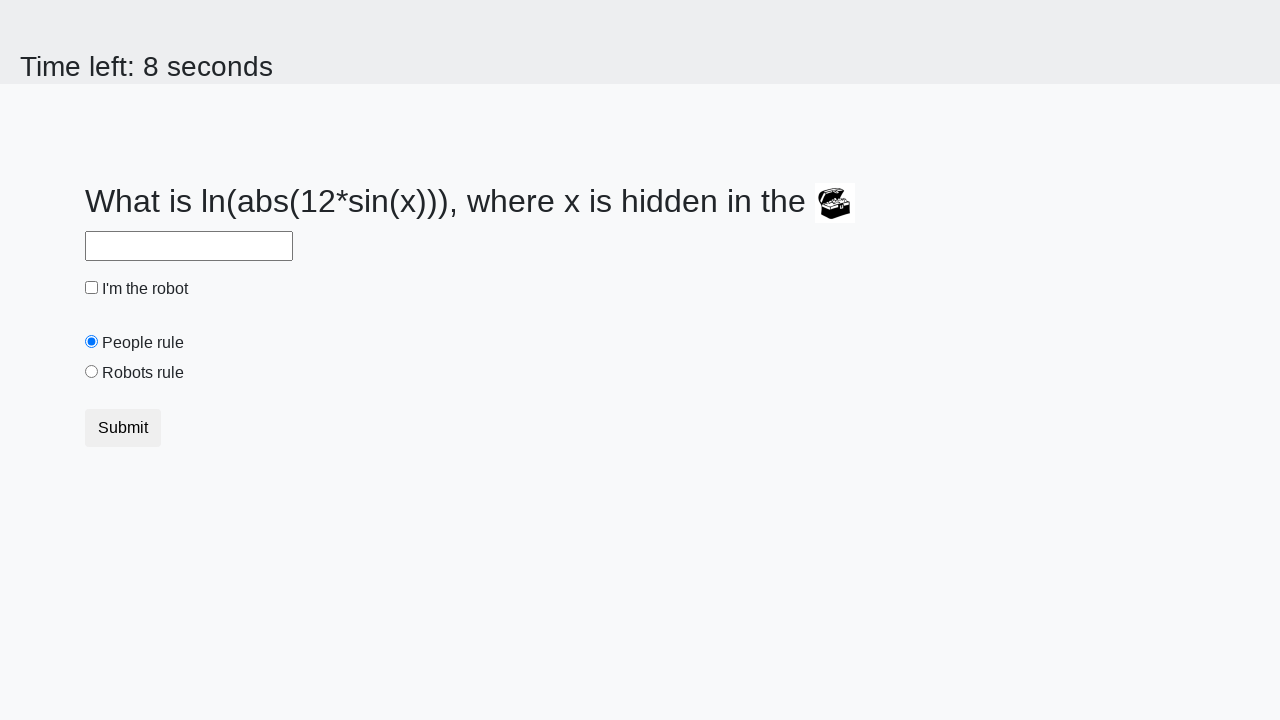

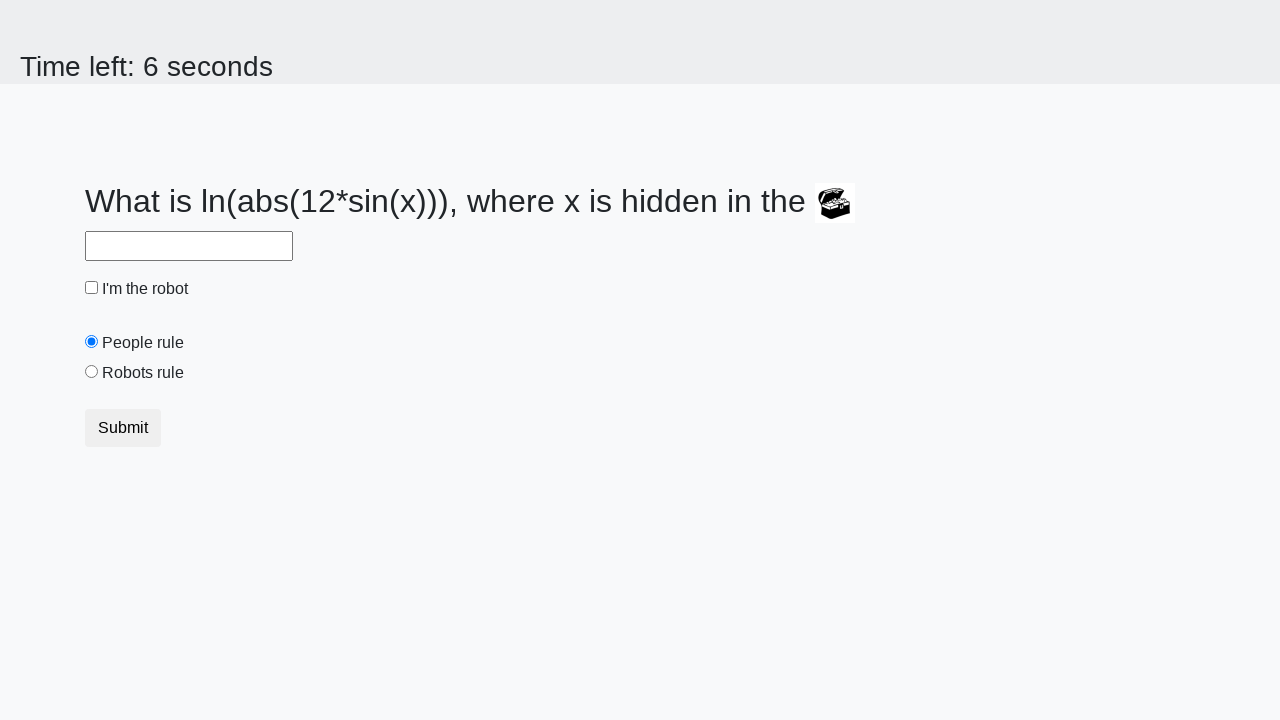